Tests form filling functionality by entering first name, last name, email, and age into a form on a testing practice website

Starting URL: https://seleniumui.moderntester.pl/form.php

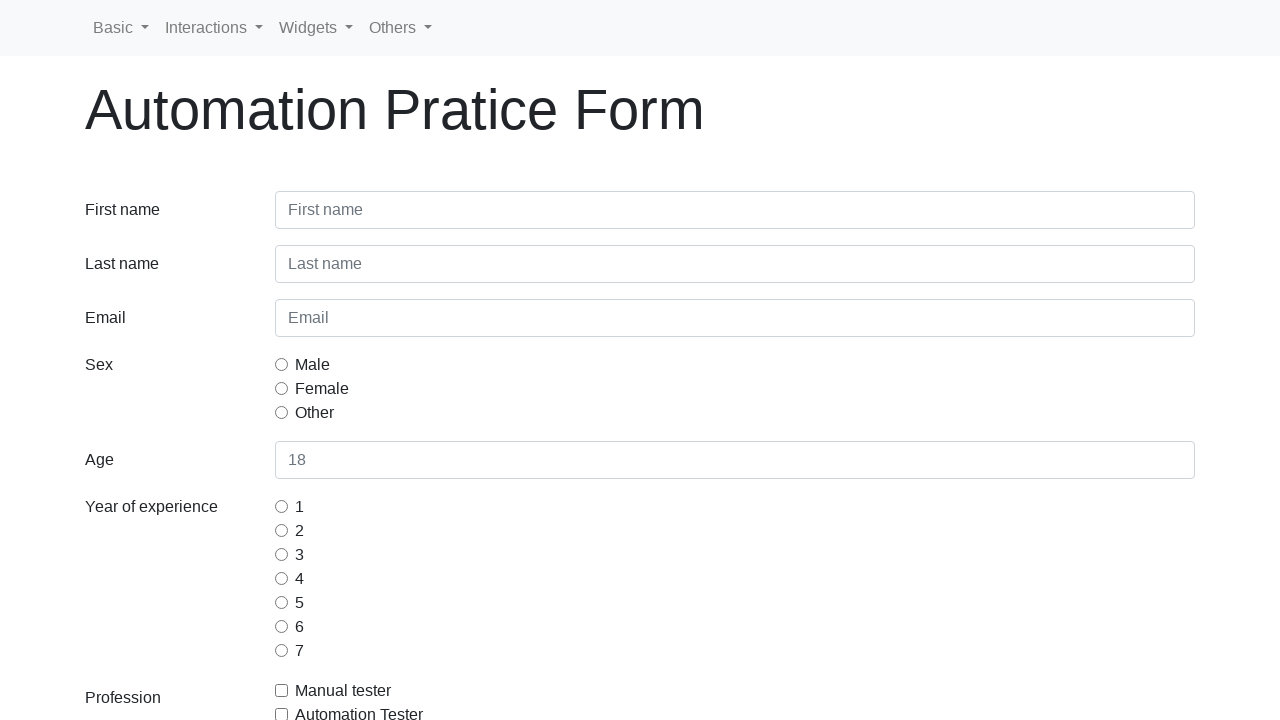

Filled first name field with 'Jan' on #inputFirstName3
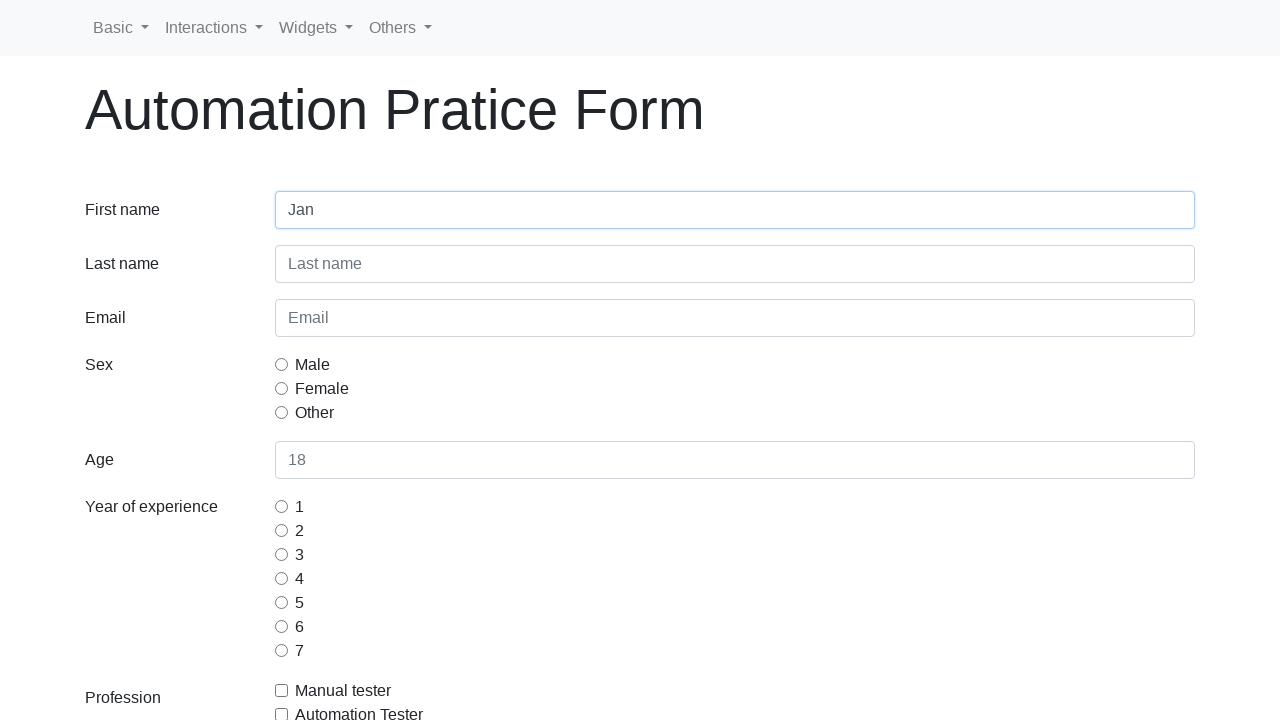

Filled last name field with 'Kowalski' on #inputLastName3
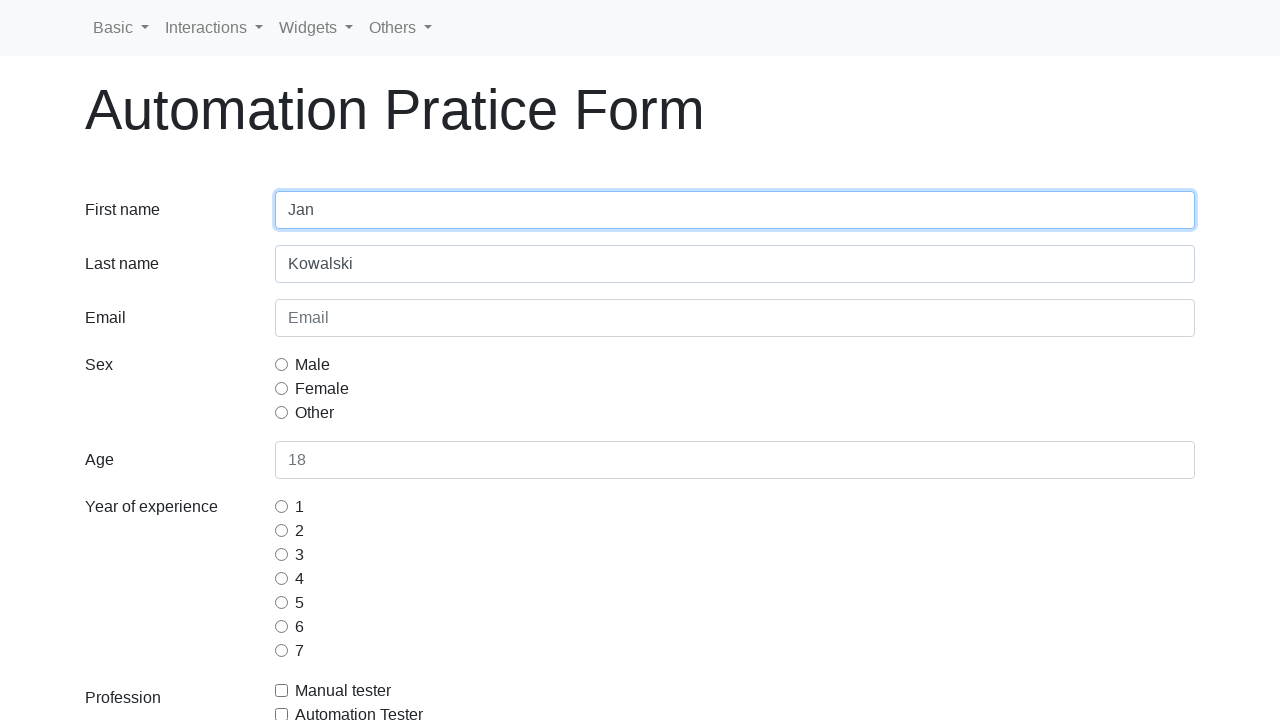

Filled email field with 'j.k23@wp.pl' on #inputEmail3
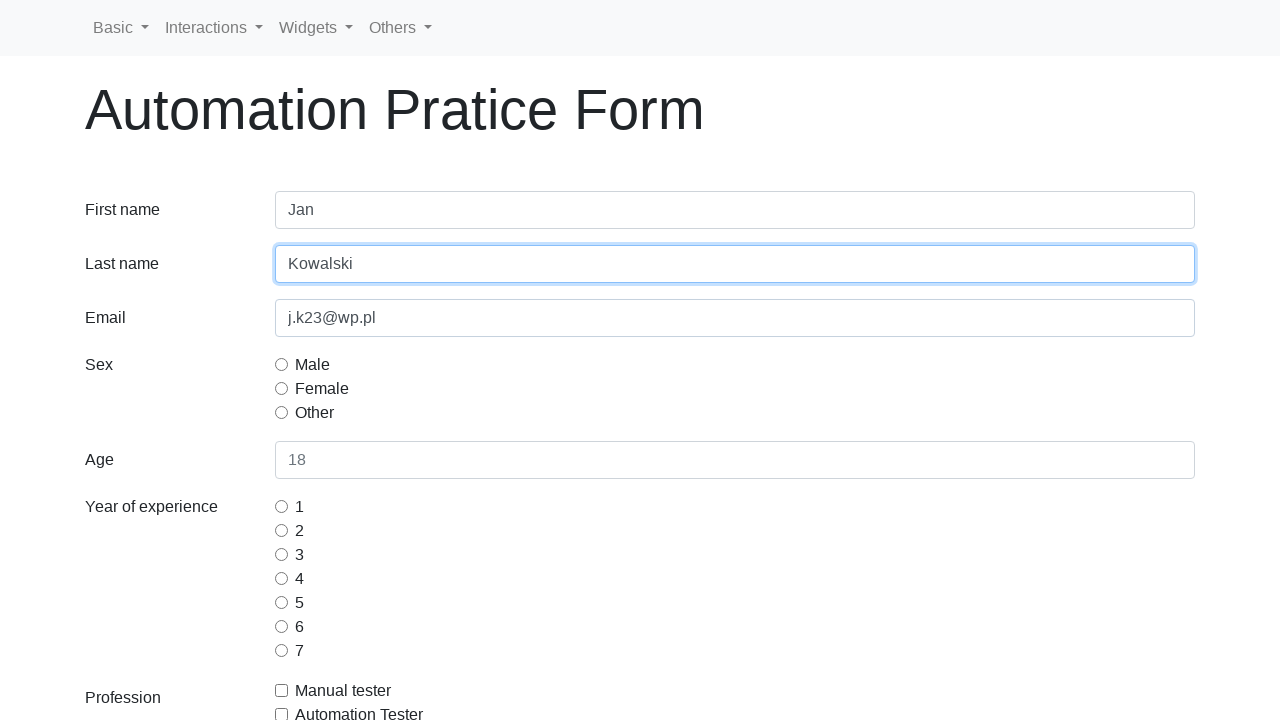

Filled age field with '23' on #inputAge3
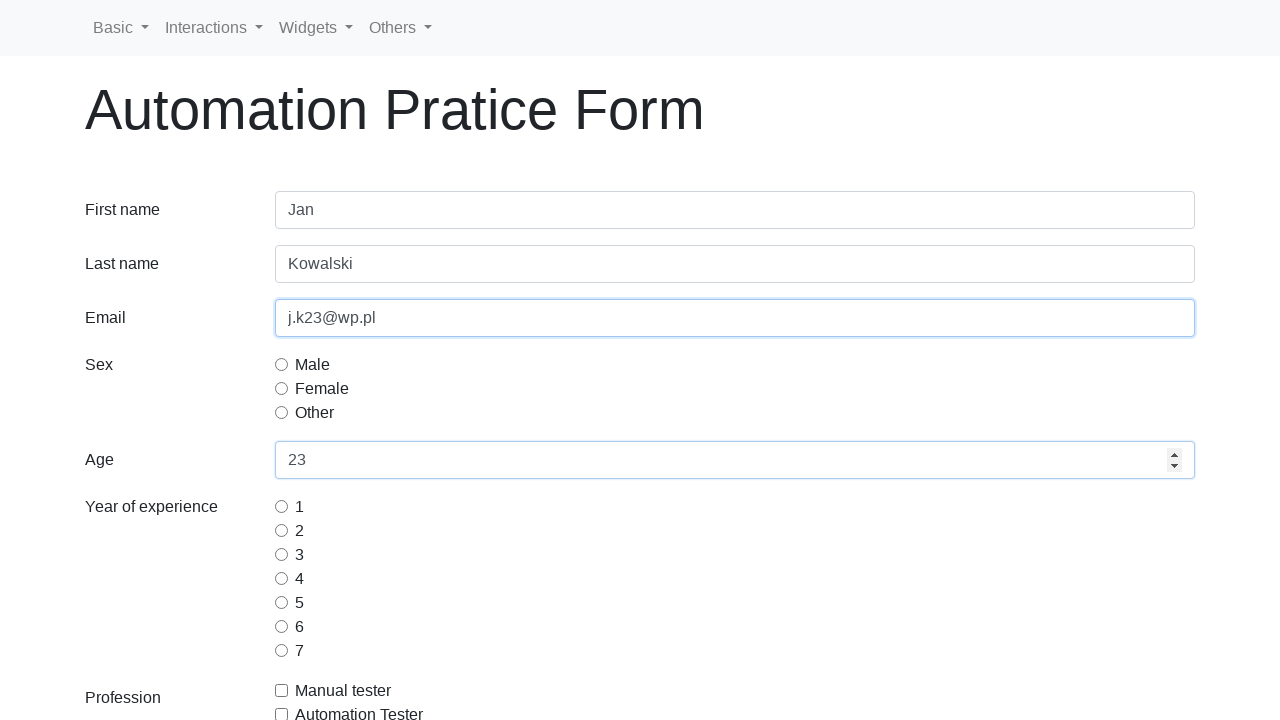

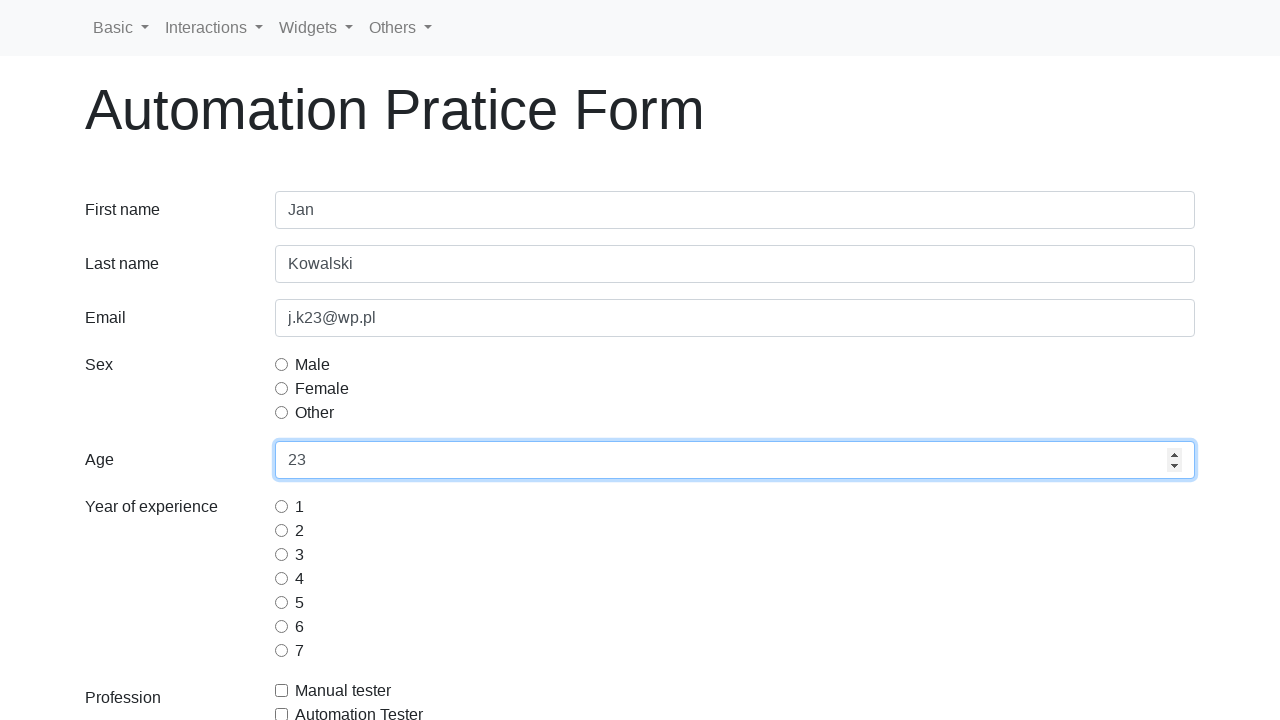